Tests that a todo item is removed when edited to an empty string

Starting URL: https://demo.playwright.dev/todomvc

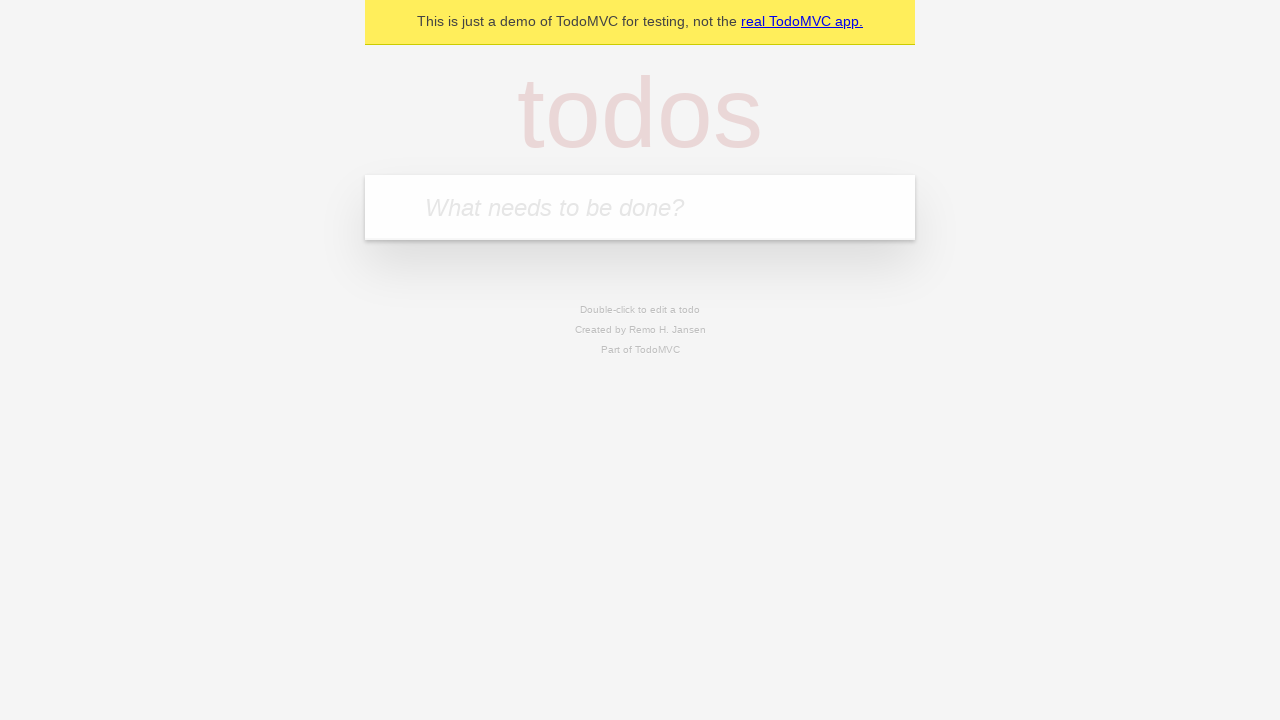

Filled new todo input with 'buy some cheese' on internal:attr=[placeholder="What needs to be done?"i]
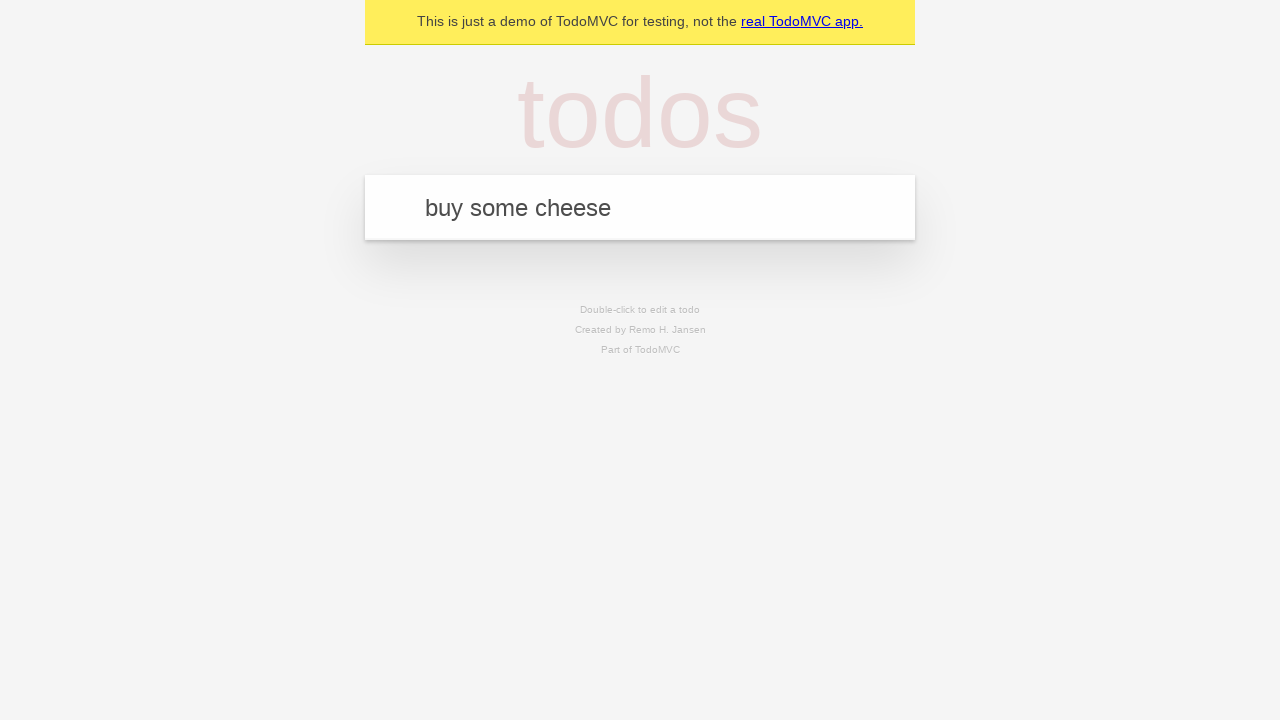

Pressed Enter to create first todo item on internal:attr=[placeholder="What needs to be done?"i]
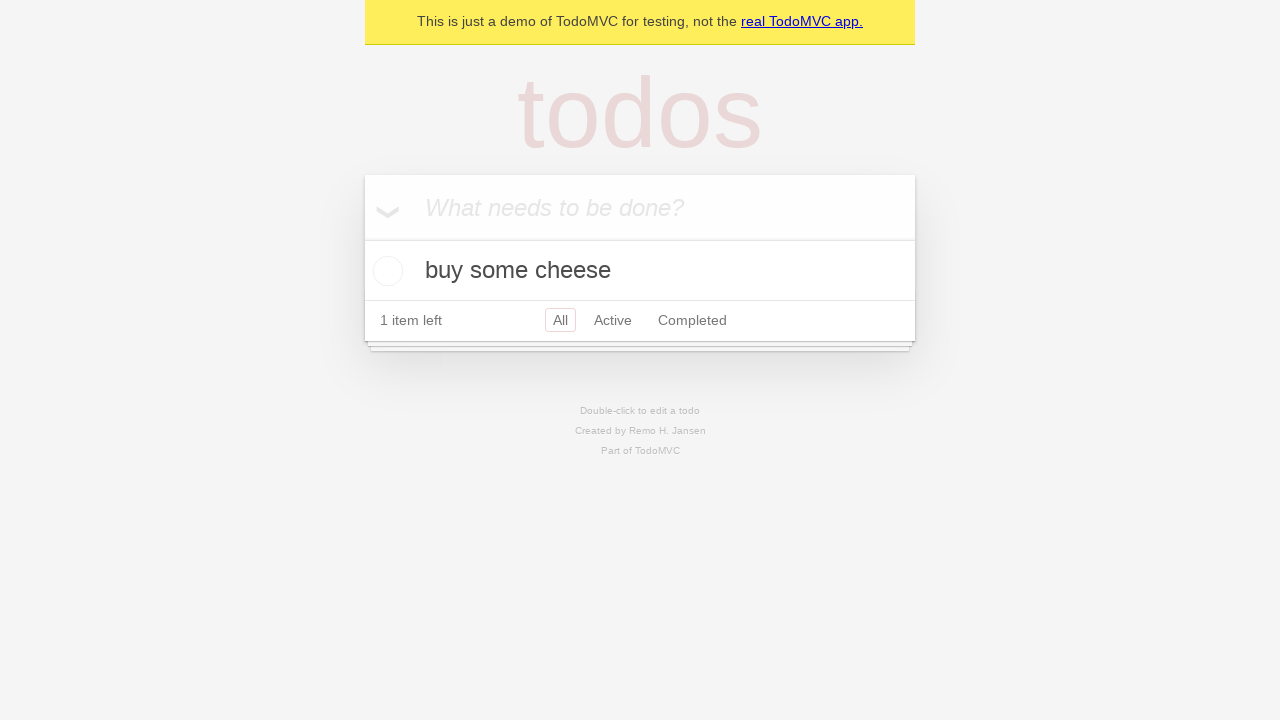

Filled new todo input with 'feed the cat' on internal:attr=[placeholder="What needs to be done?"i]
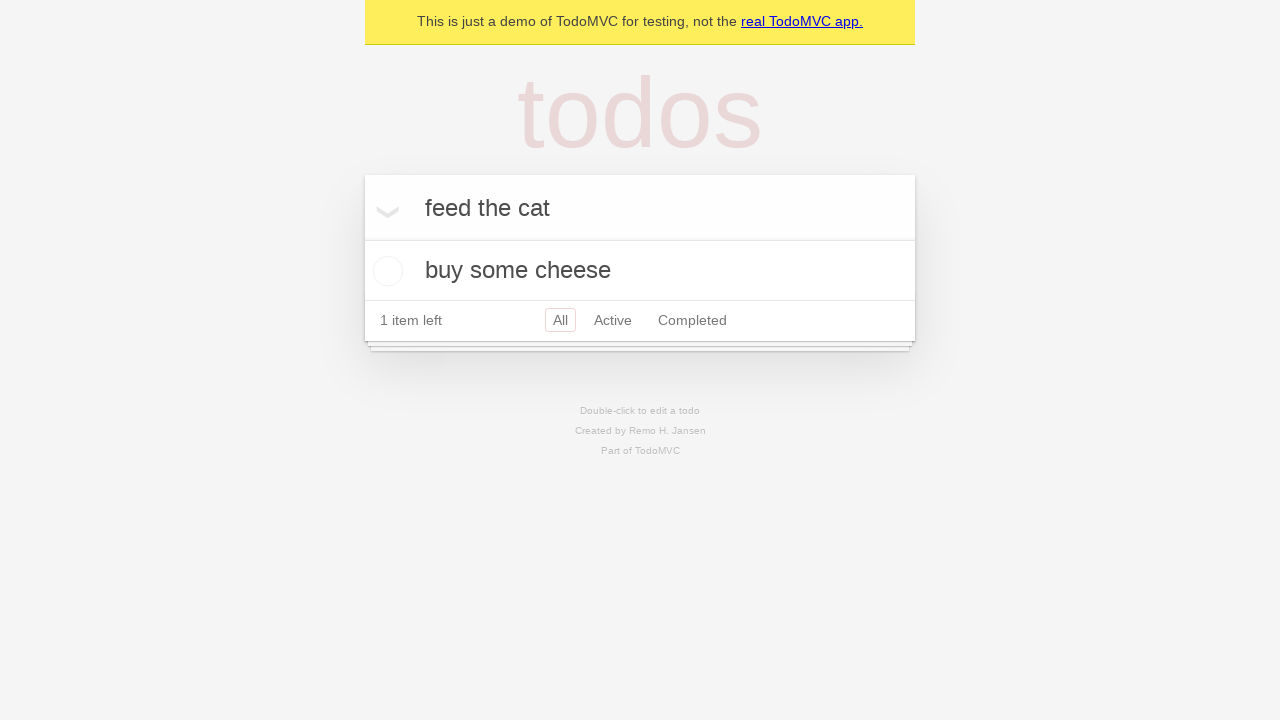

Pressed Enter to create second todo item on internal:attr=[placeholder="What needs to be done?"i]
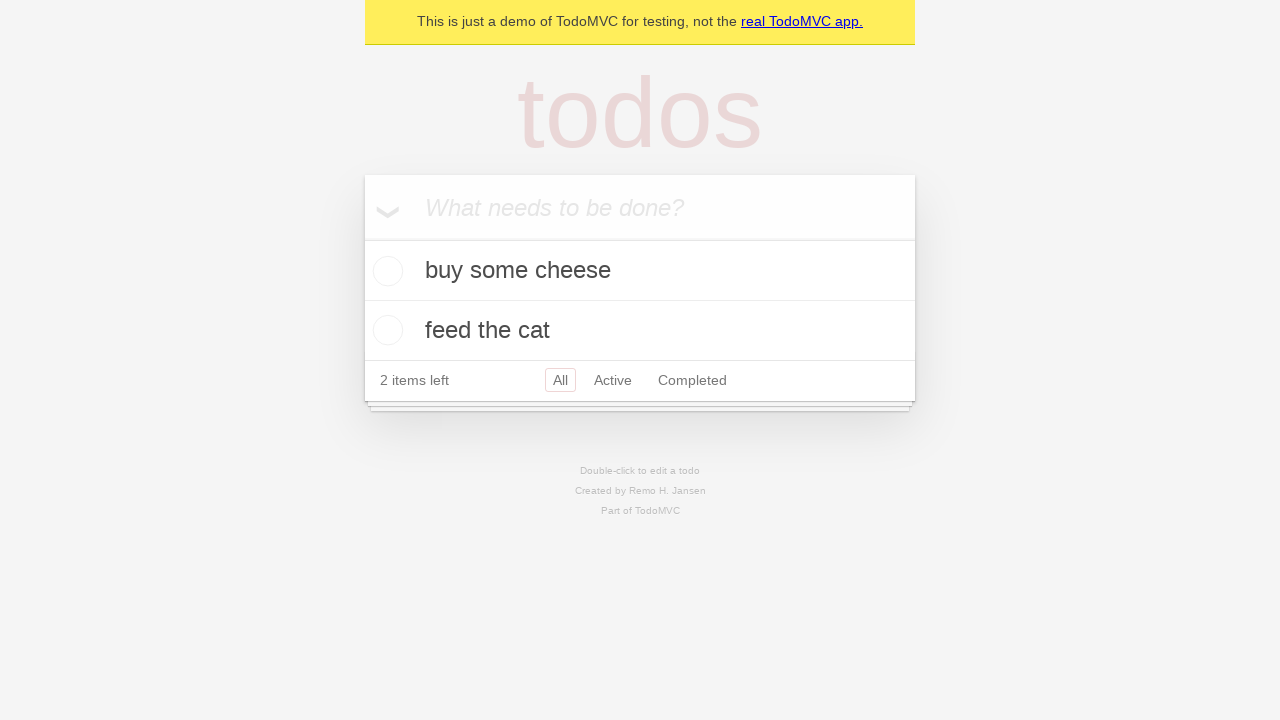

Filled new todo input with 'book a doctors appointment' on internal:attr=[placeholder="What needs to be done?"i]
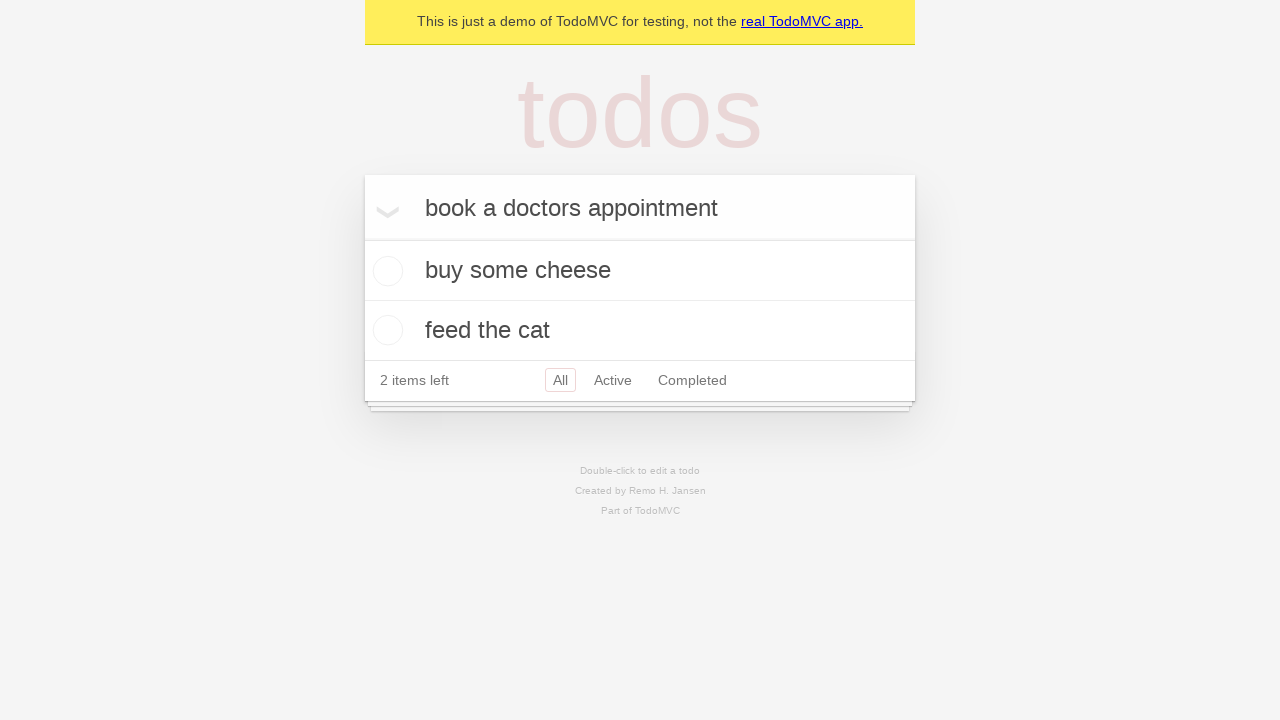

Pressed Enter to create third todo item on internal:attr=[placeholder="What needs to be done?"i]
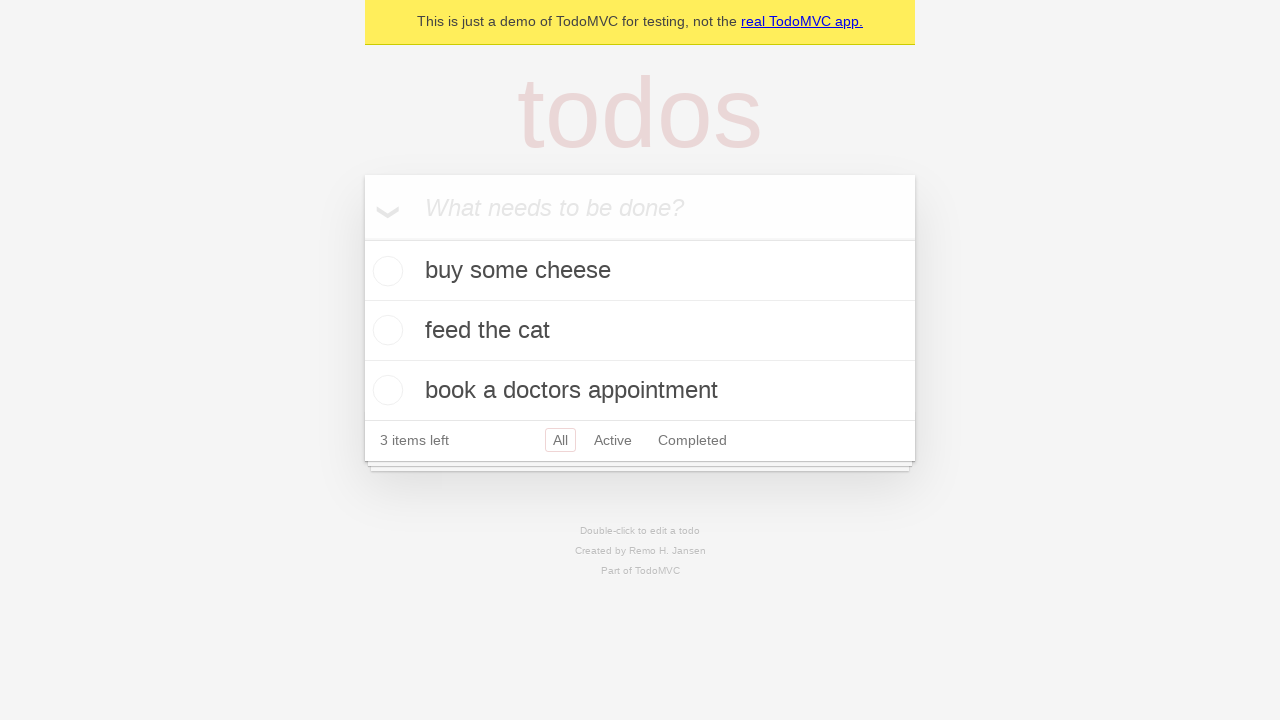

Waited for all three todo items to load
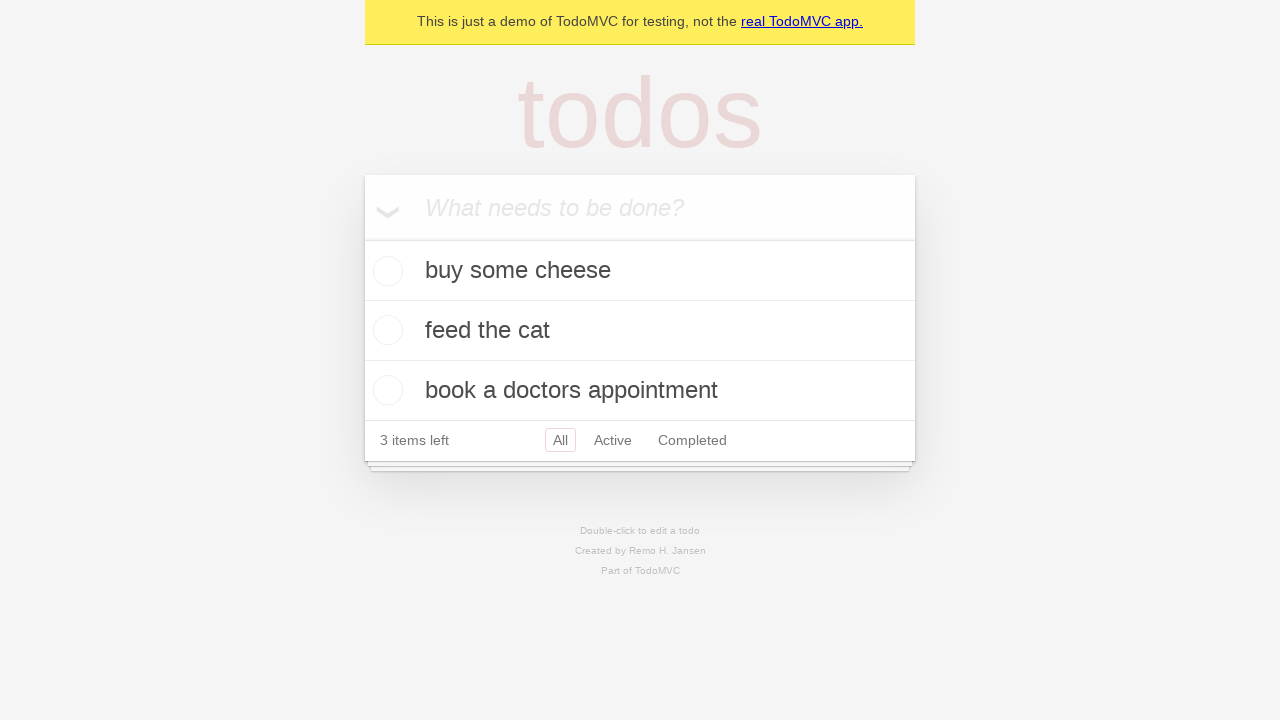

Double-clicked second todo item to enter edit mode at (640, 331) on [data-testid='todo-item'] >> nth=1
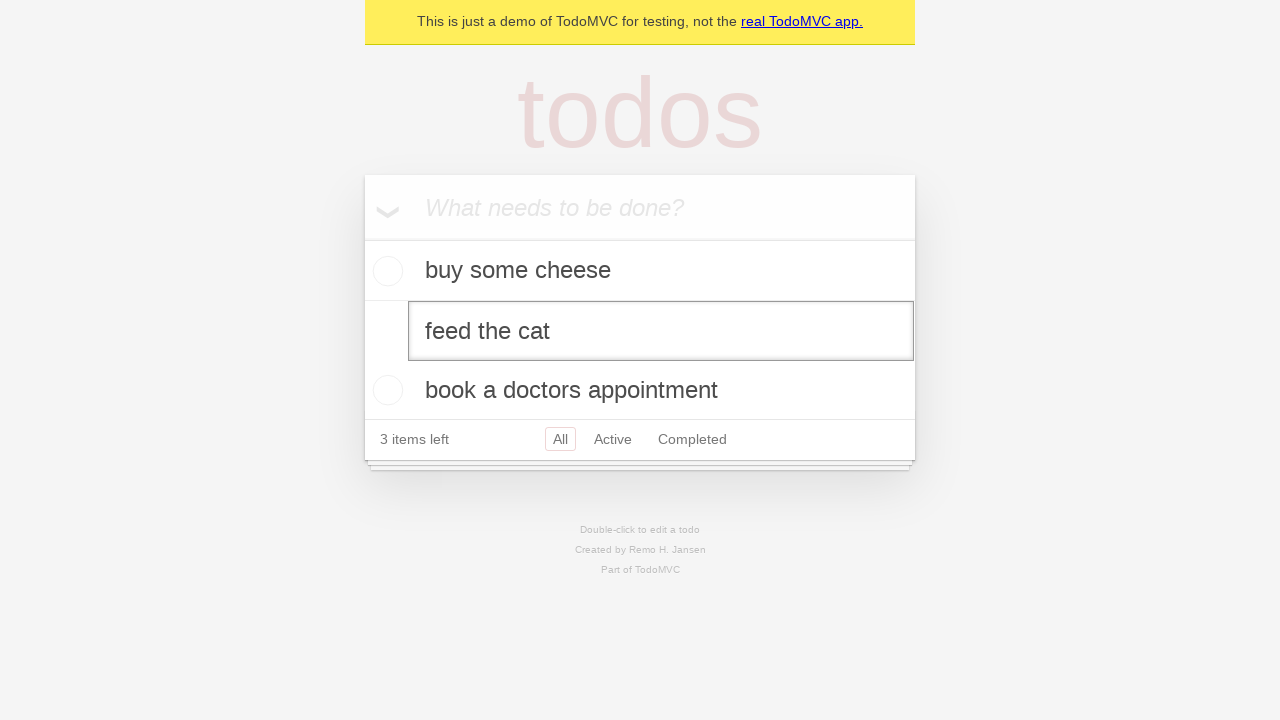

Cleared the edit input field to empty string on [data-testid='todo-item'] >> nth=1 >> internal:role=textbox[name="Edit"i]
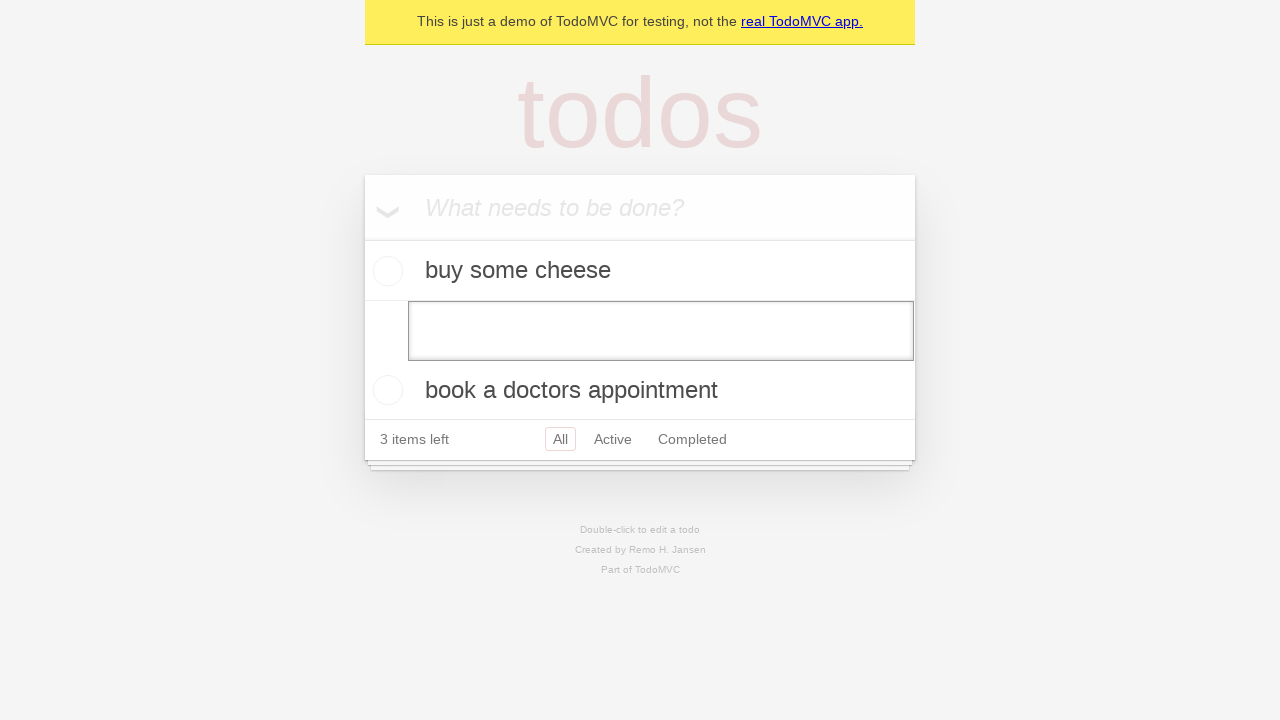

Pressed Enter to confirm empty edit, removing the todo item on [data-testid='todo-item'] >> nth=1 >> internal:role=textbox[name="Edit"i]
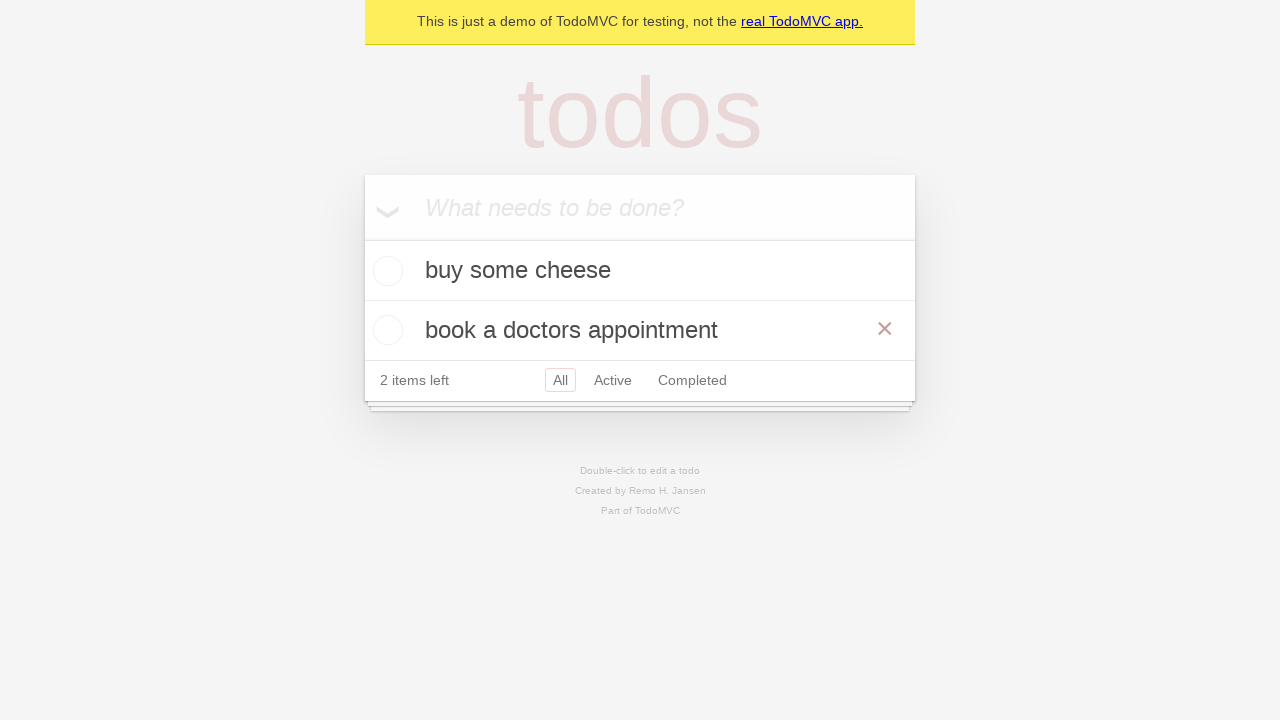

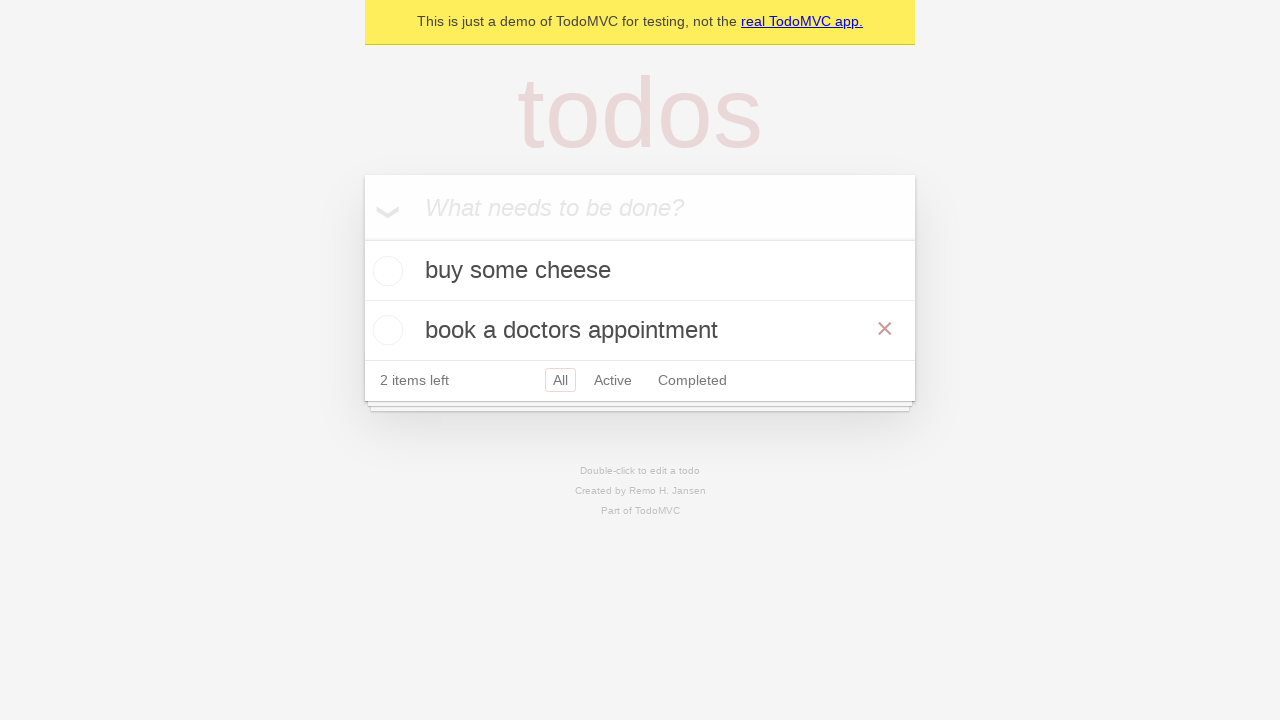